Tests alert handling functionality by interacting with a prompt alert, entering text, and accepting it

Starting URL: https://demoqa.com/alerts

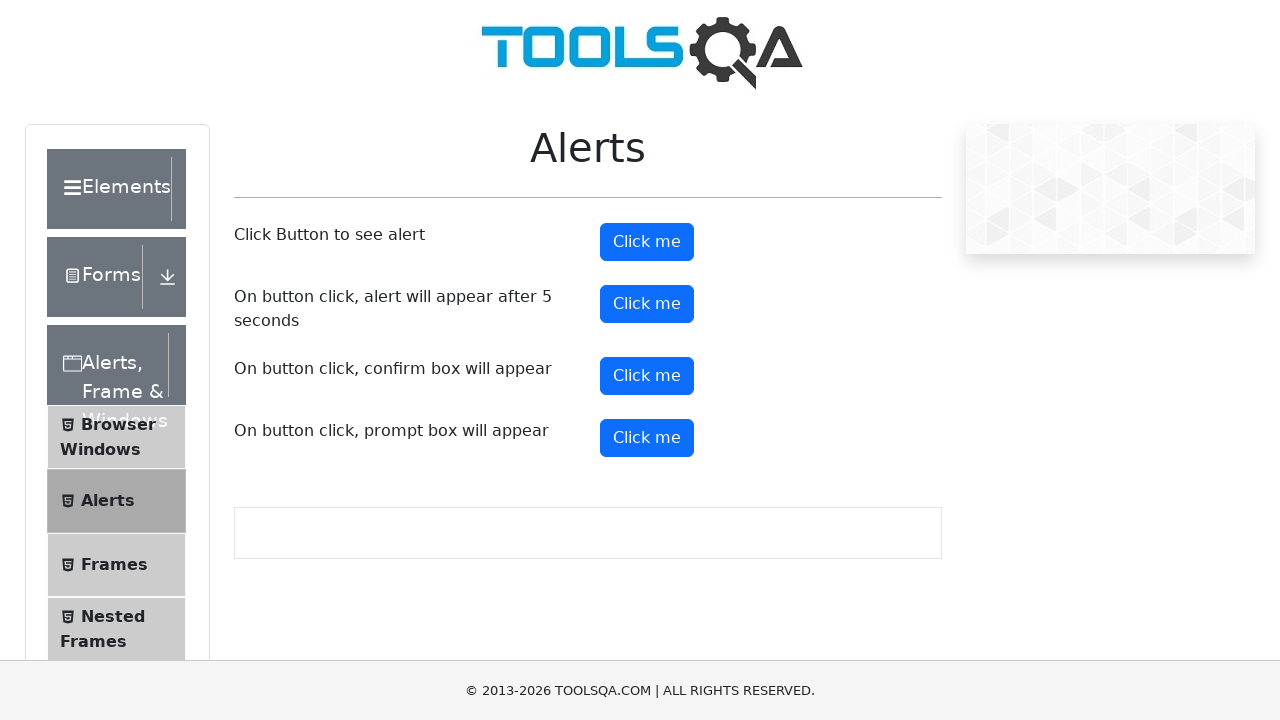

Clicked the prompt button to trigger alert at (647, 438) on #promtButton
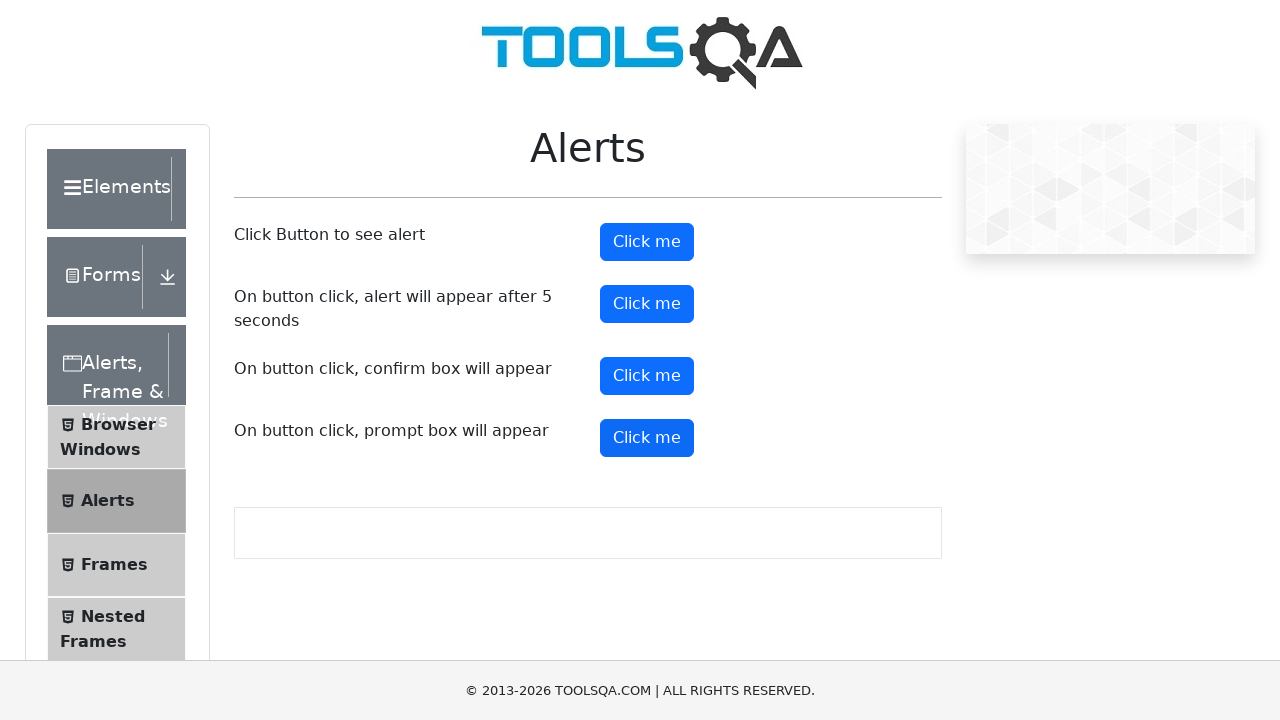

Set up dialog handler to accept prompt with text 'HiAll'
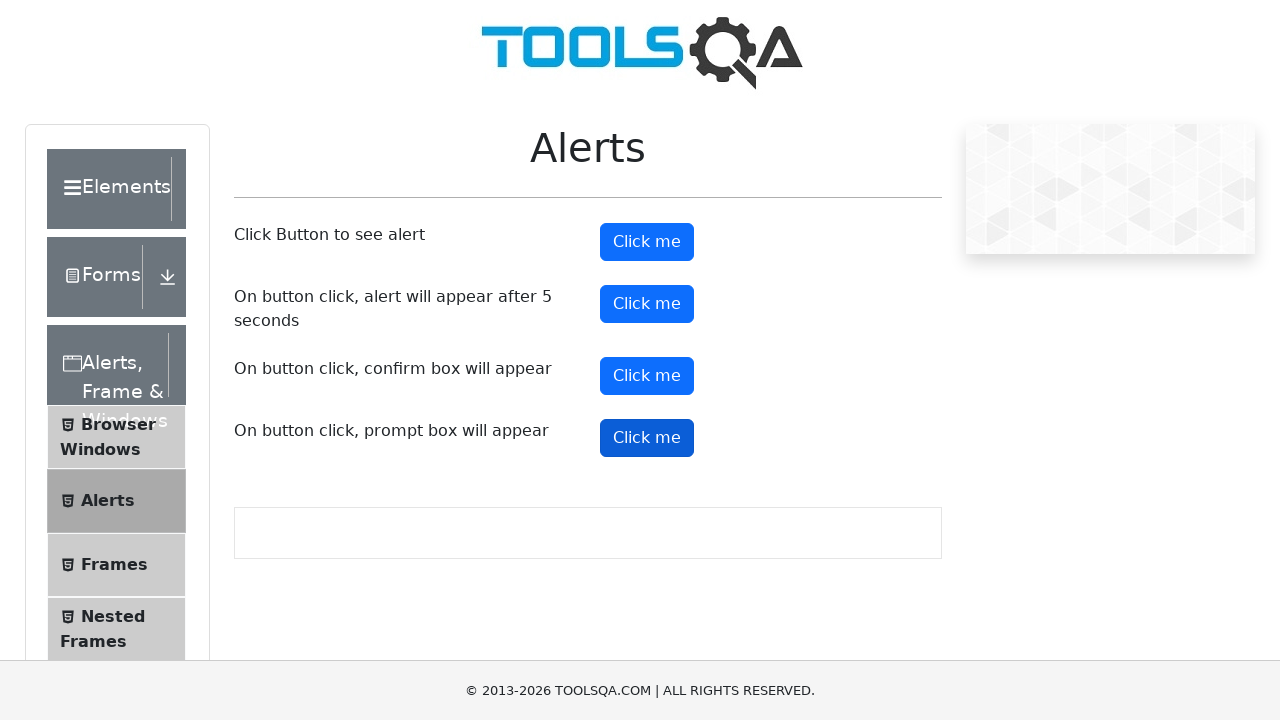

Clicked the prompt button again via JavaScript to trigger dialog with handler active
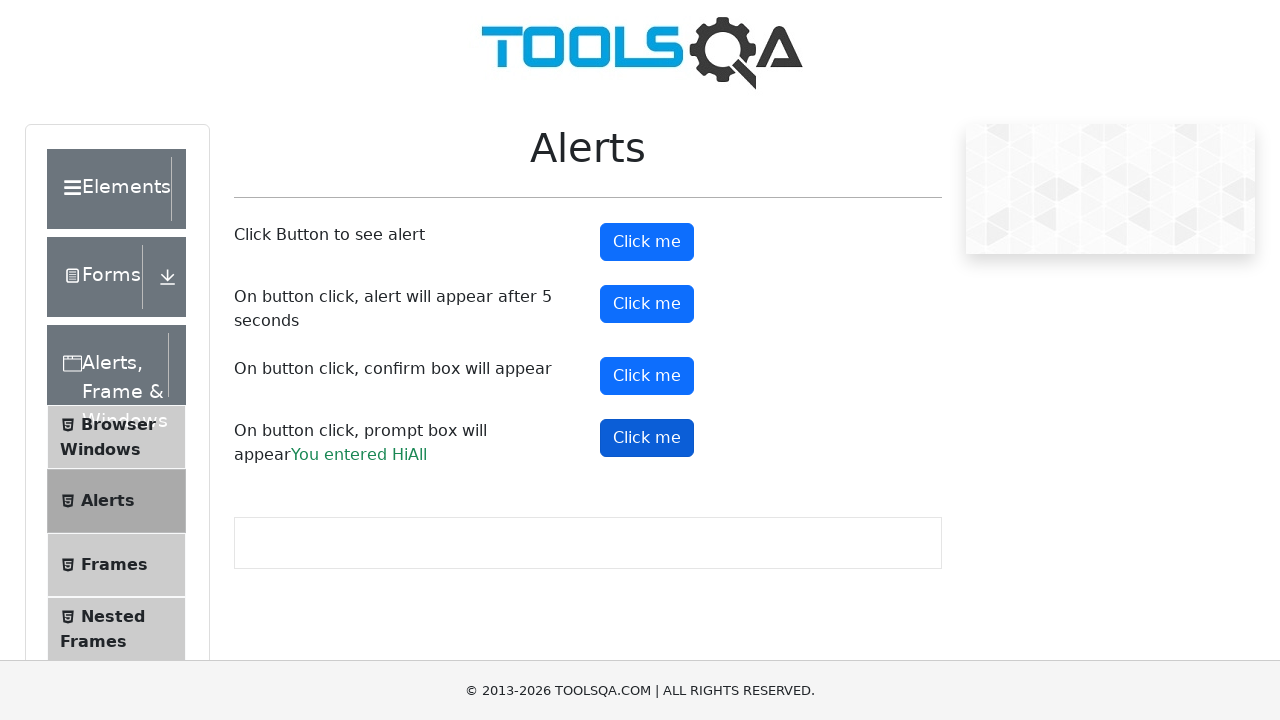

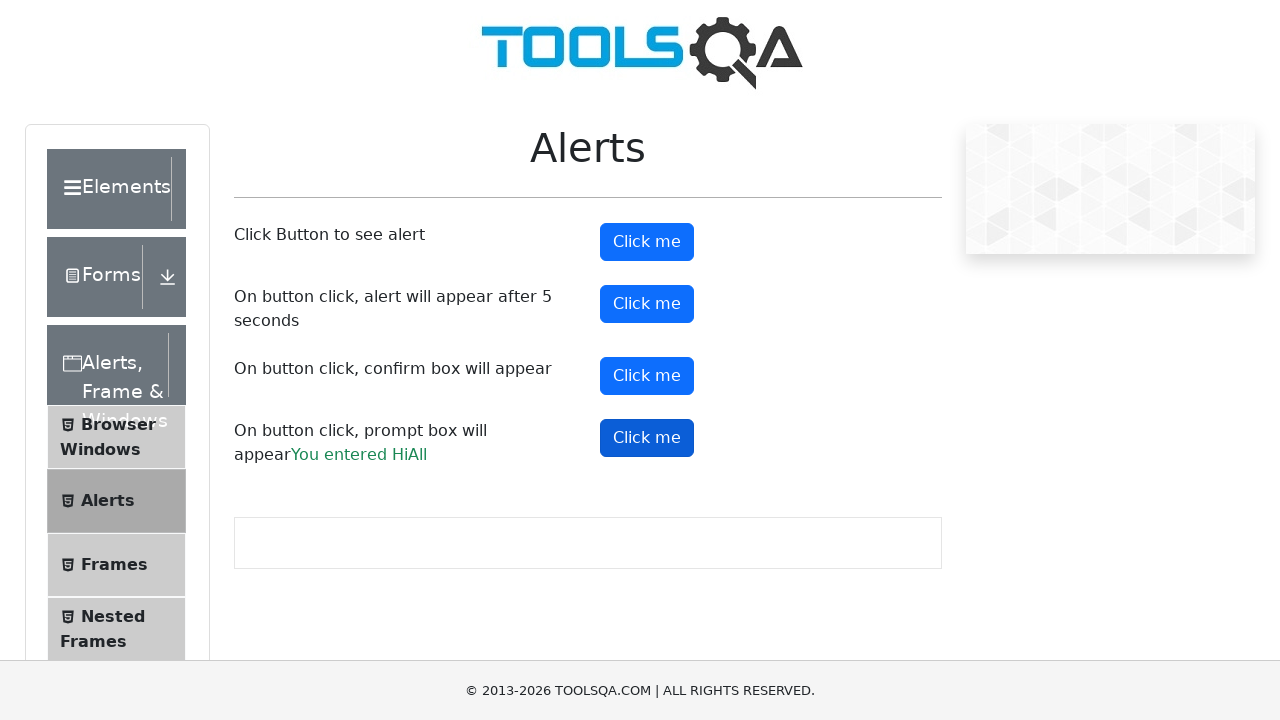